Tests calculator functionality by entering numbers (111 + 222) and verifying the result equals 333

Starting URL: http://calculator.net

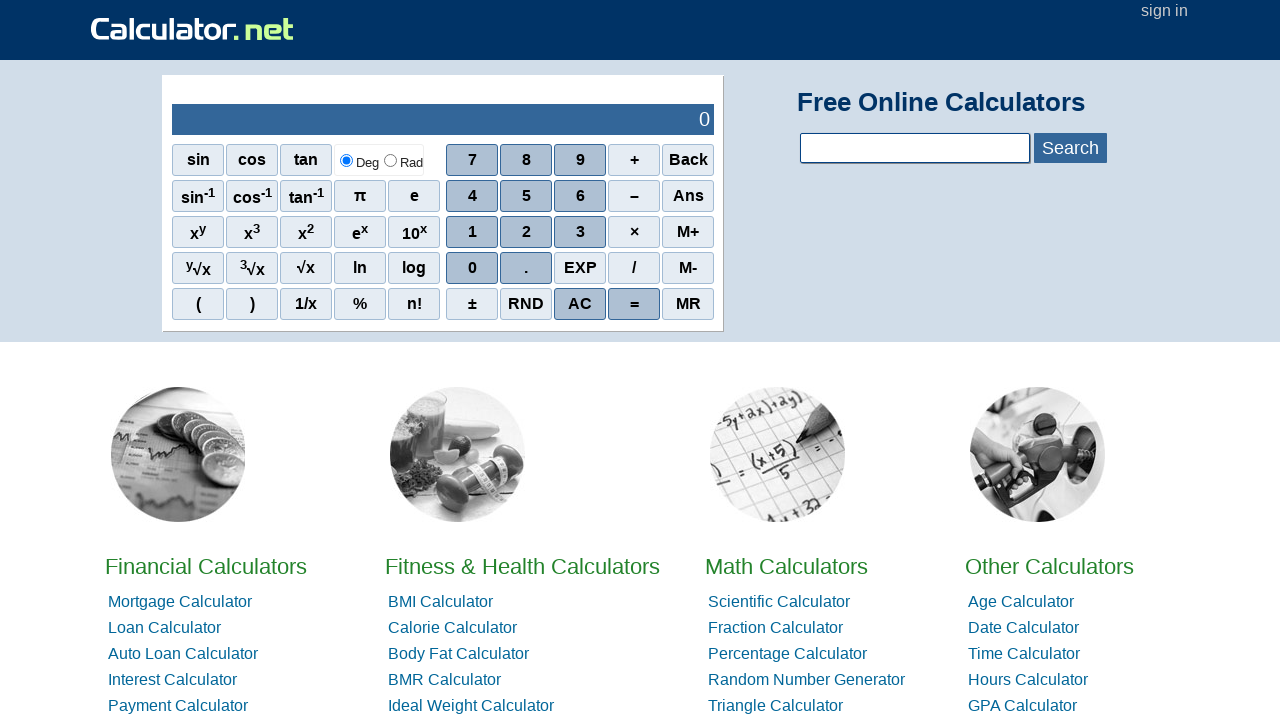

Clicked '1' button (first time) at (472, 232) on xpath=//span[.='1']
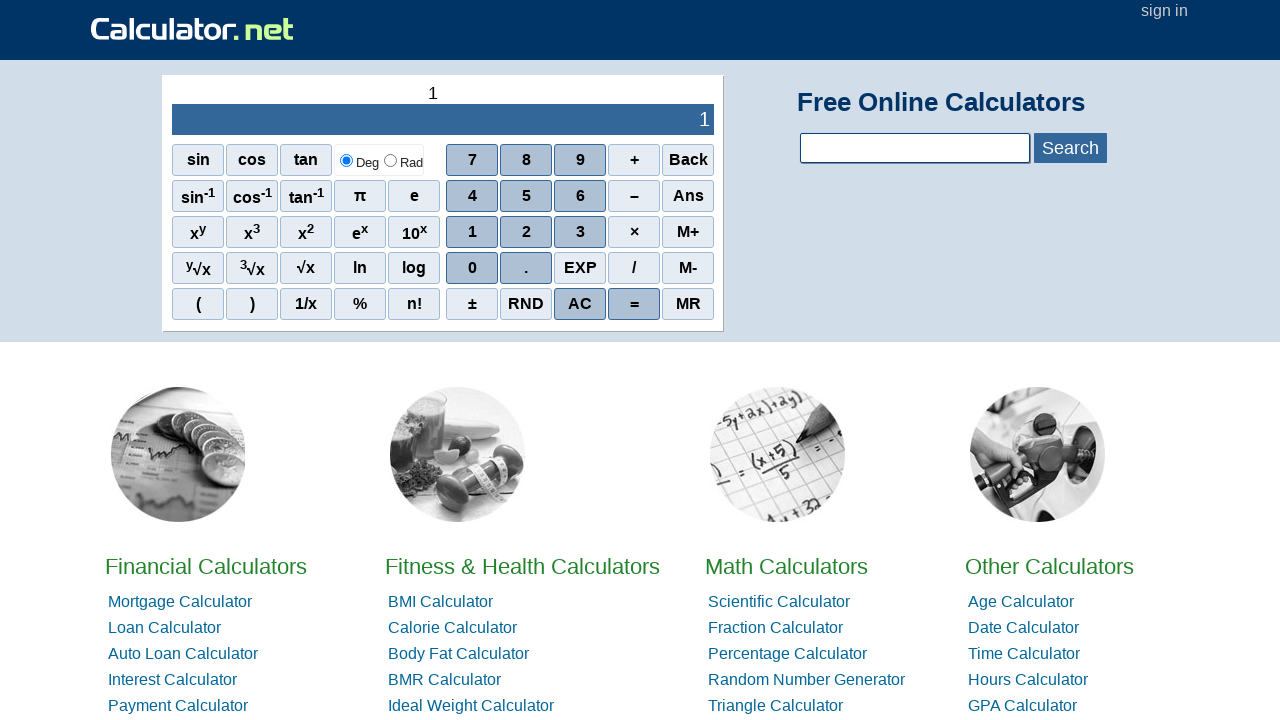

Clicked '1' button (second time) at (472, 232) on xpath=//span[.='1']
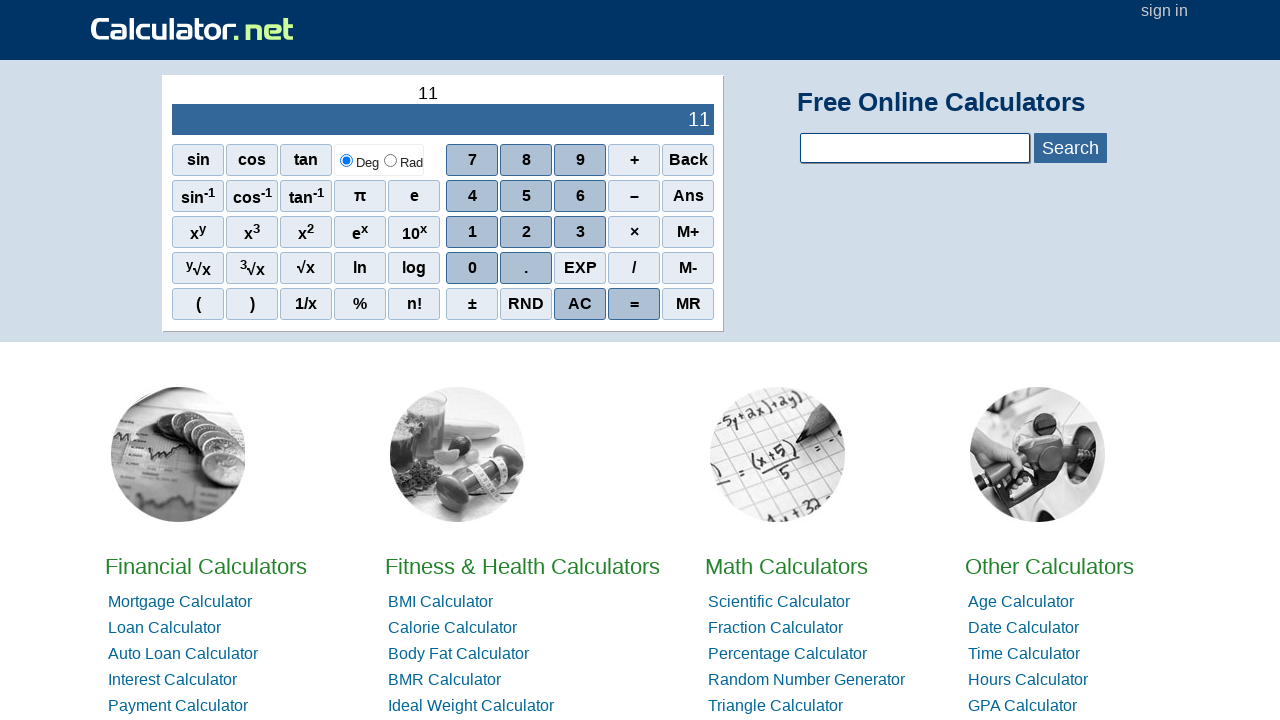

Clicked '1' button (third time) - entered 111 at (472, 232) on xpath=//span[.='1']
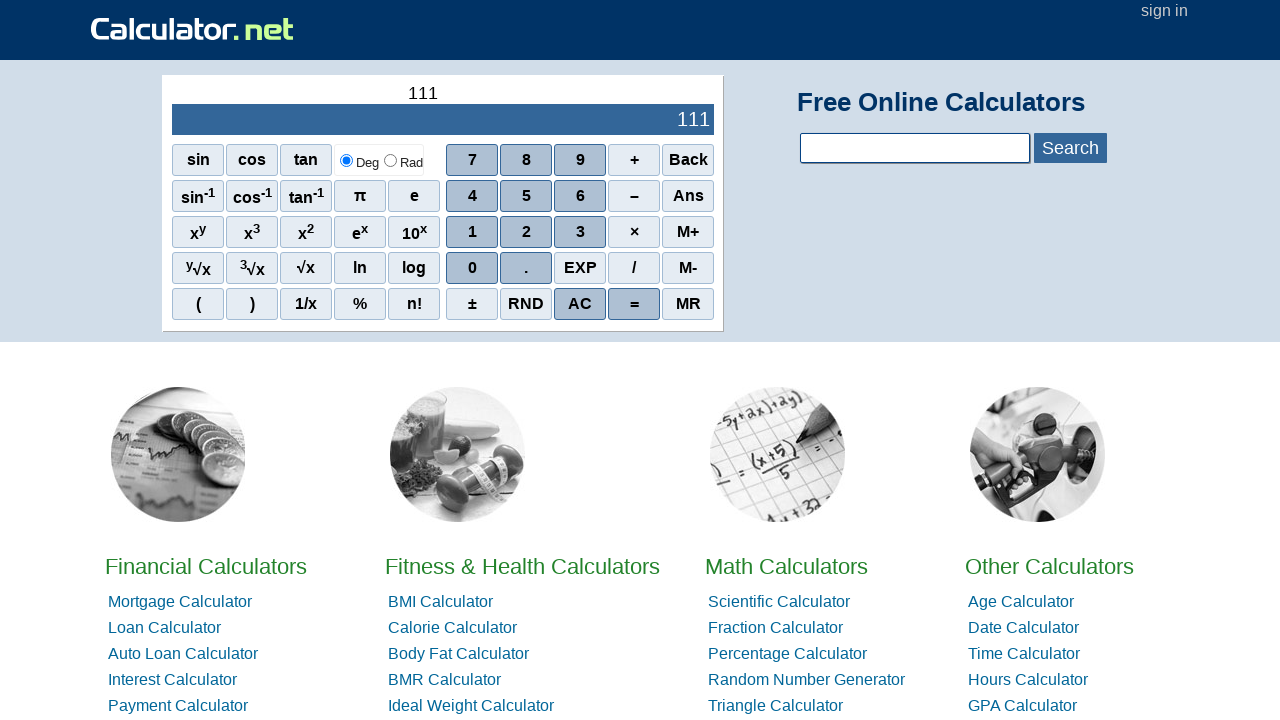

Clicked '+' operator at (634, 160) on xpath=//span[.='+']
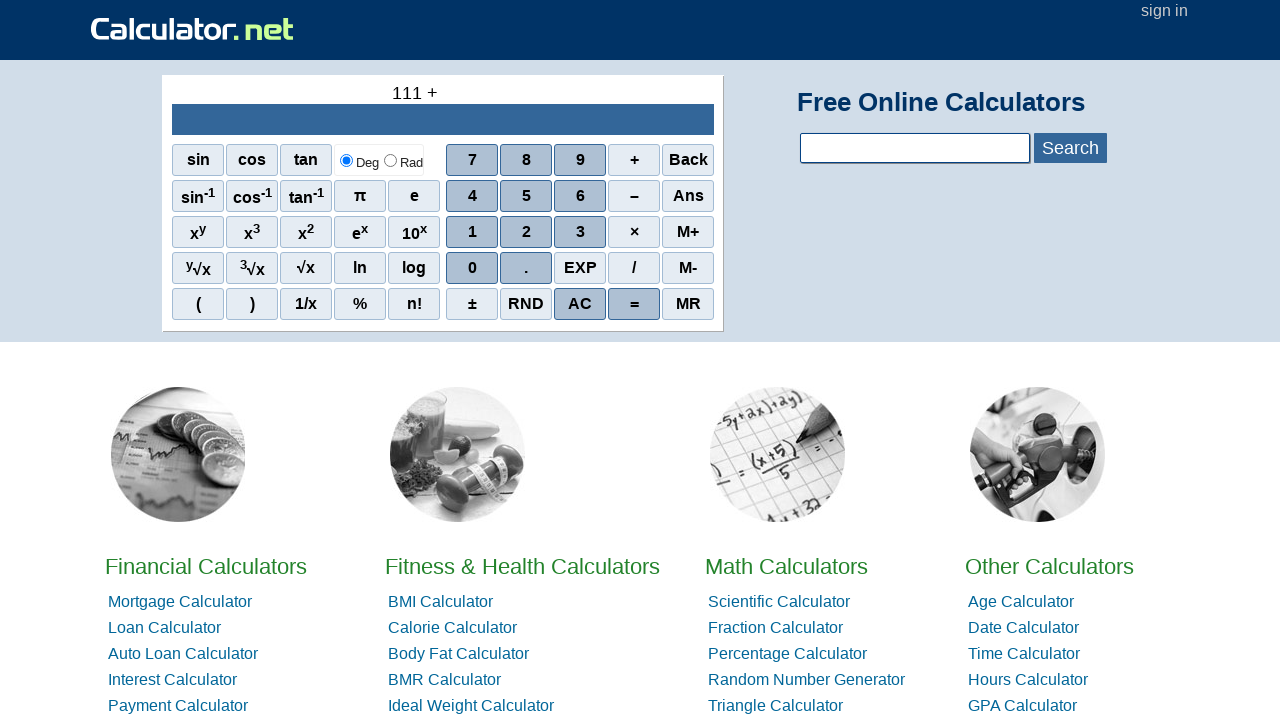

Clicked '2' button (first time) at (526, 232) on xpath=//span[.='2']
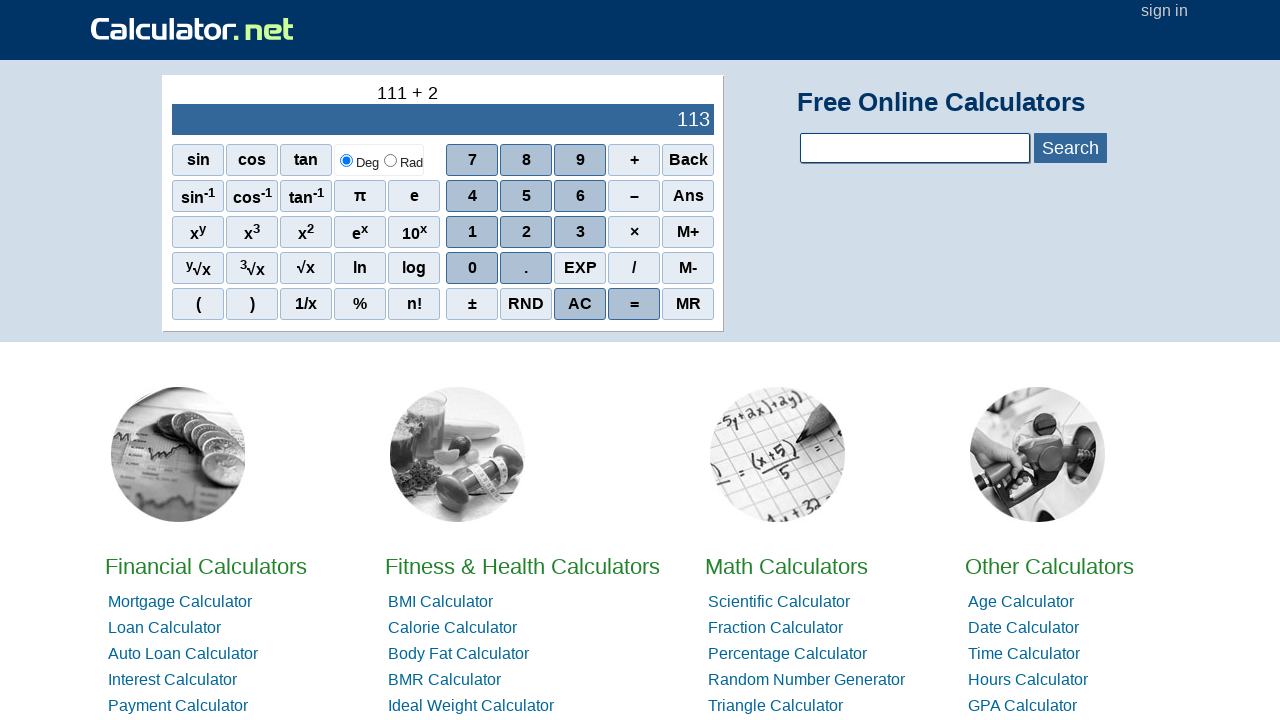

Clicked '2' button (second time) at (526, 232) on xpath=//span[.='2']
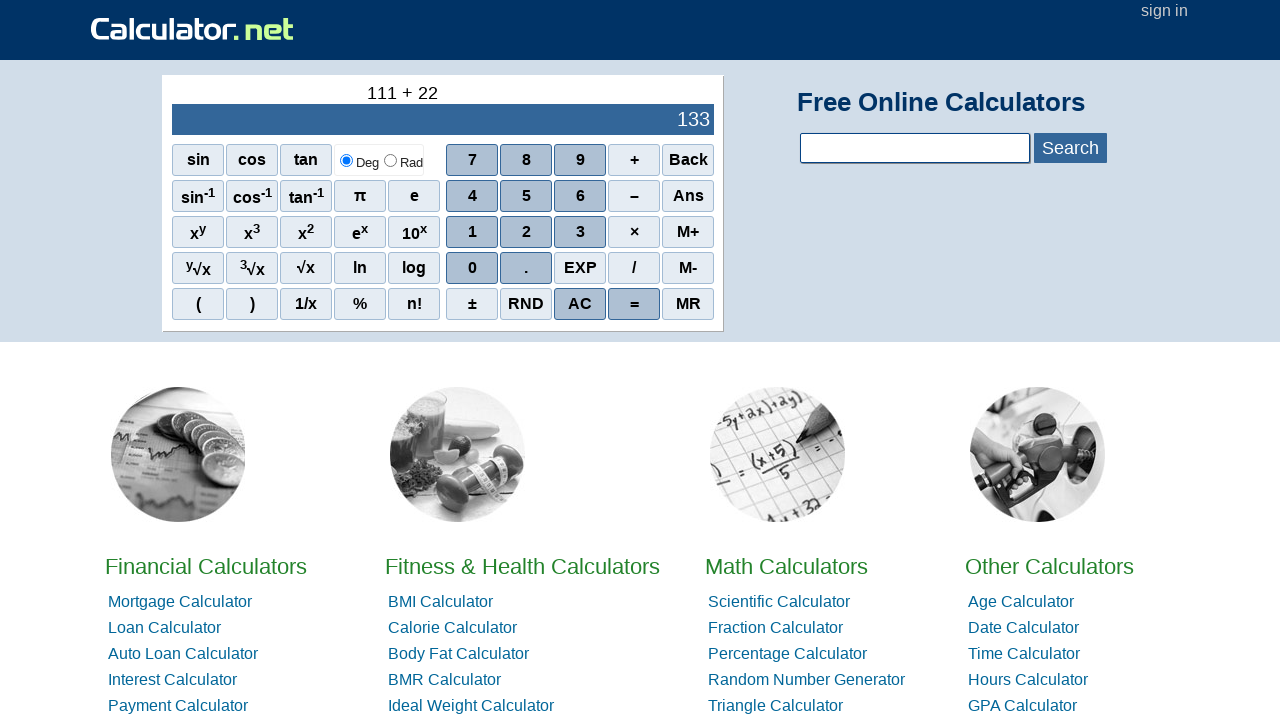

Clicked '2' button (third time) - entered 222 at (526, 232) on xpath=//span[.='2']
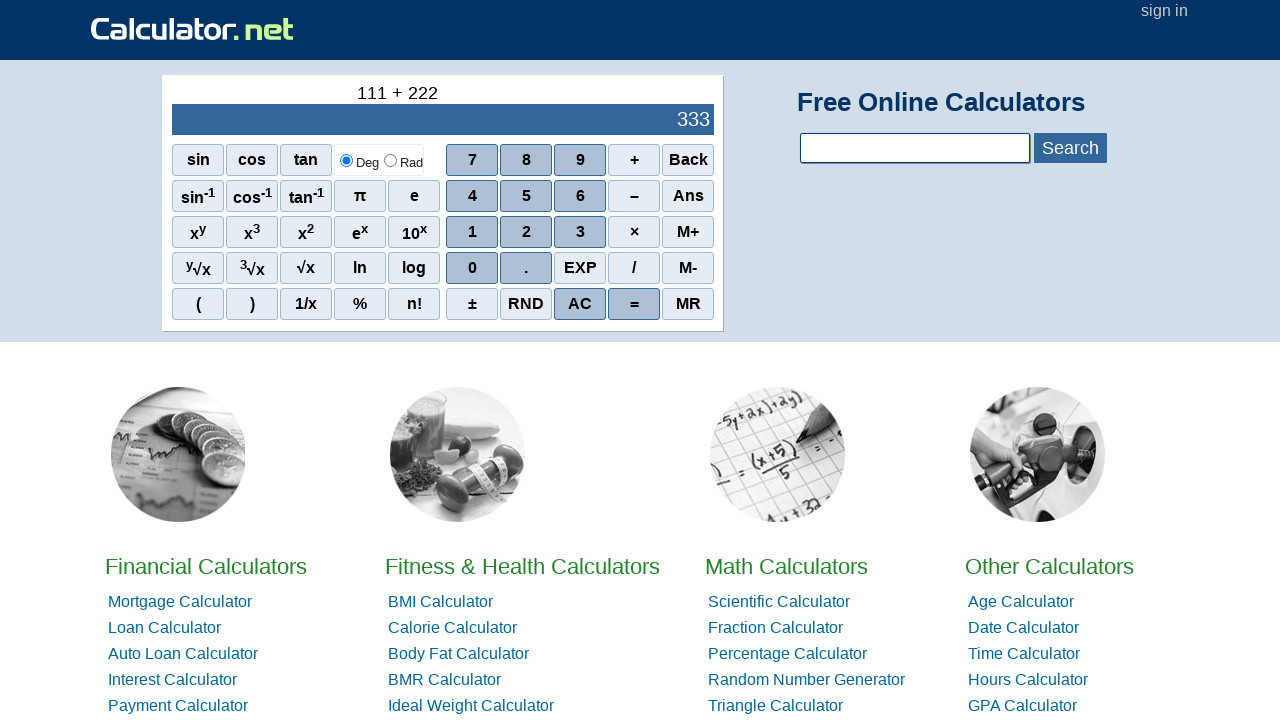

Retrieved result from output display
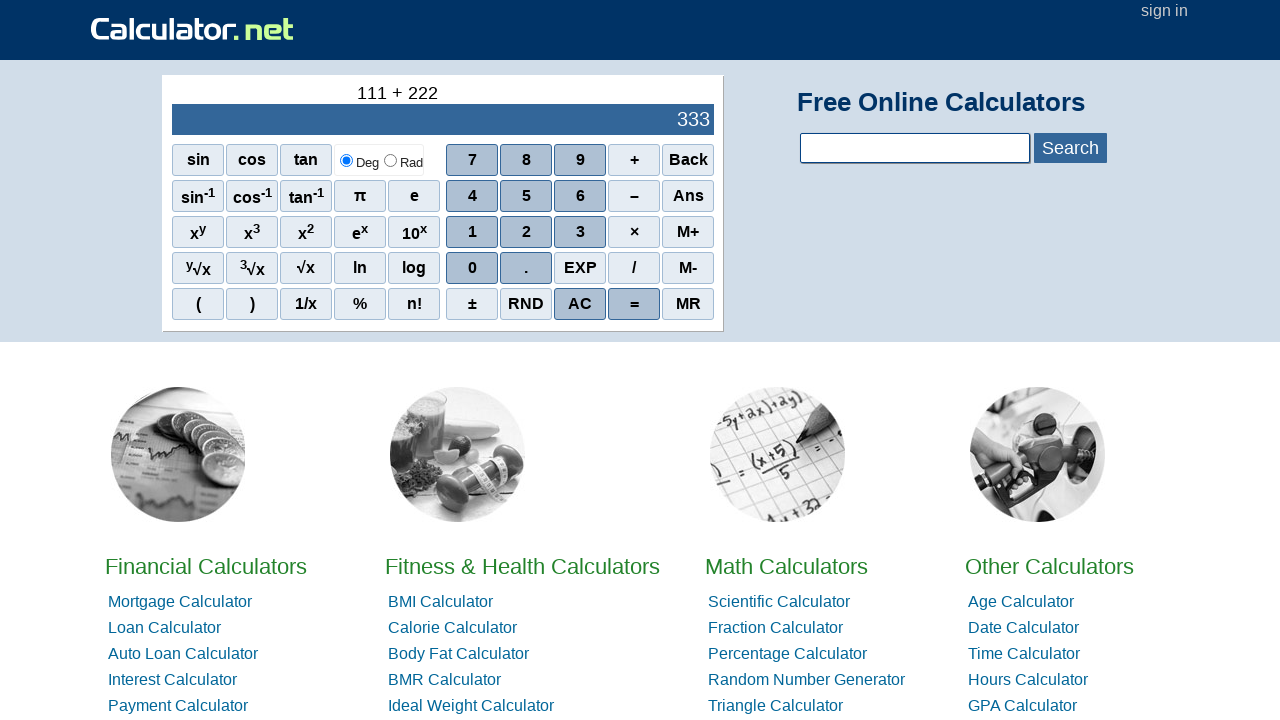

Verified calculation result equals 333
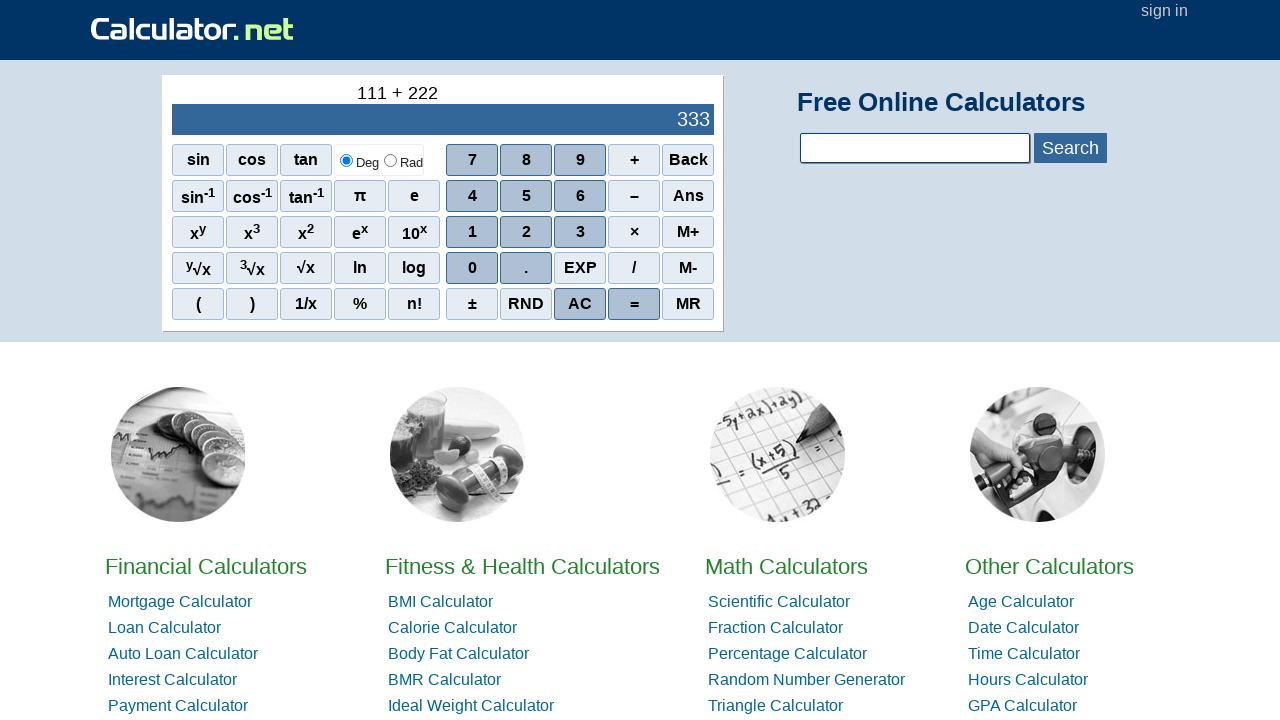

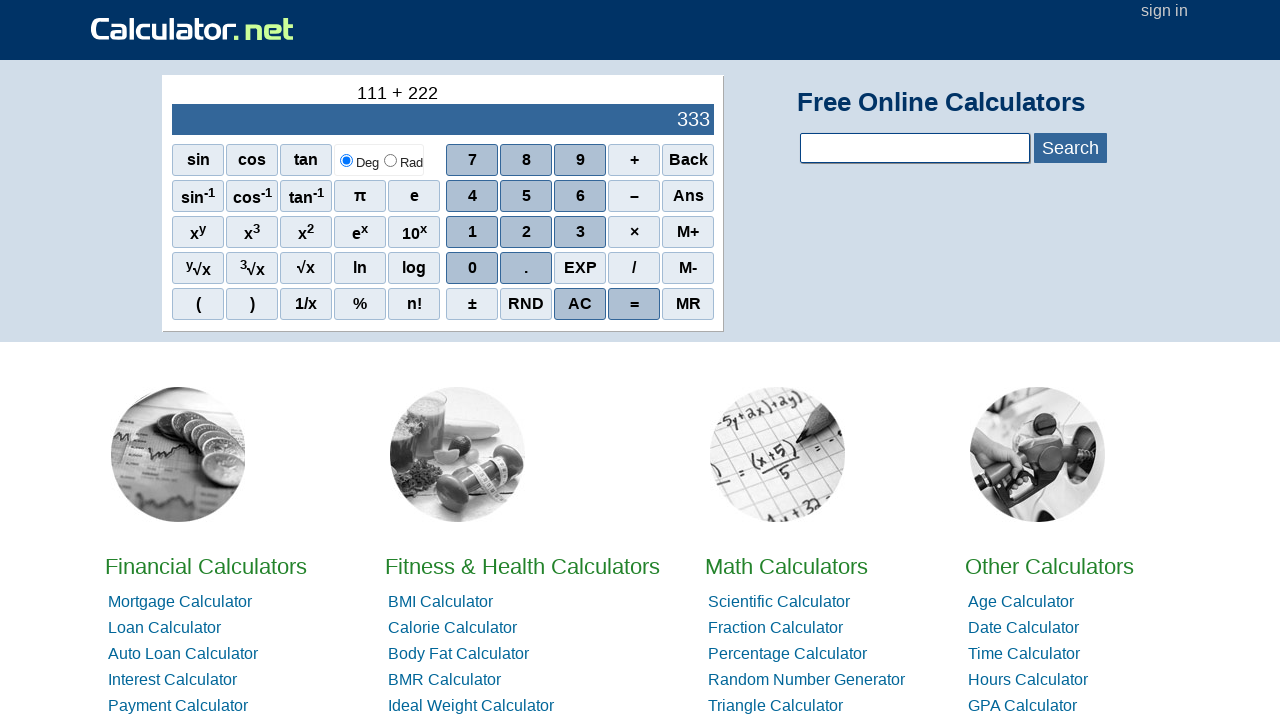